Tests the loan interest rate slider by dragging it to adjust the interest rate value on the EMI calculator

Starting URL: https://emicalculator.net/

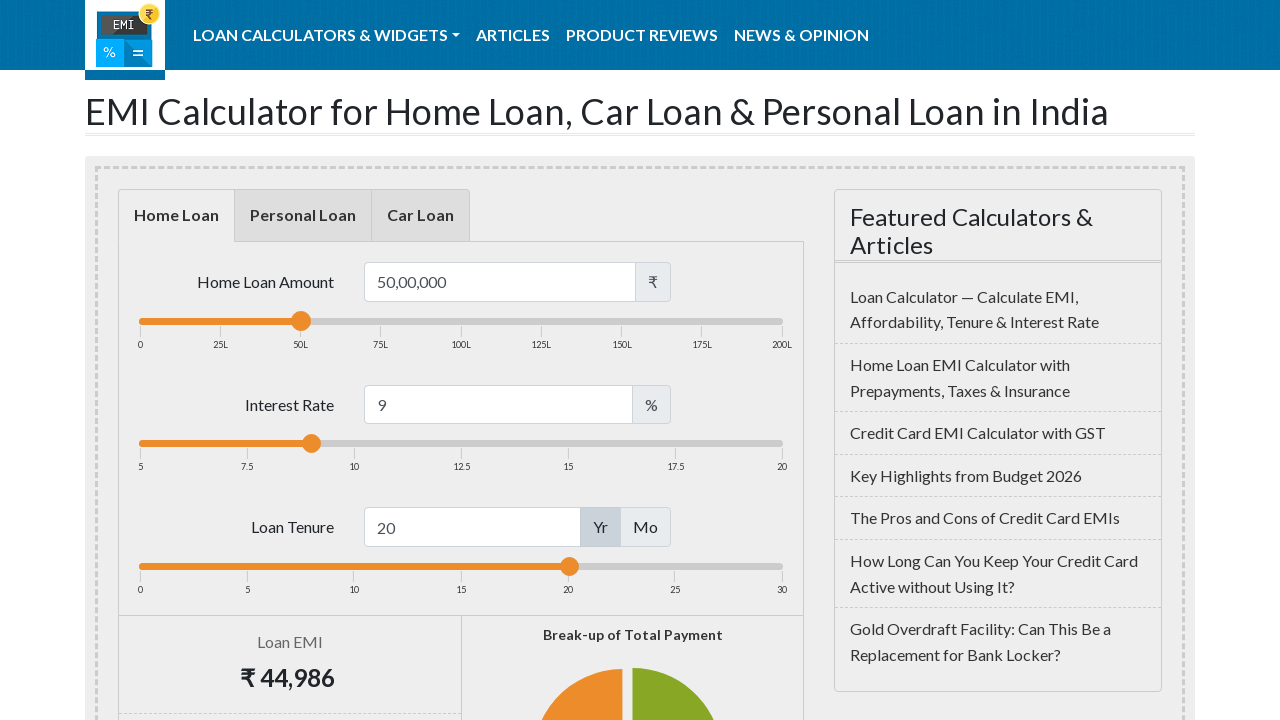

Waited for loan interest slider to load
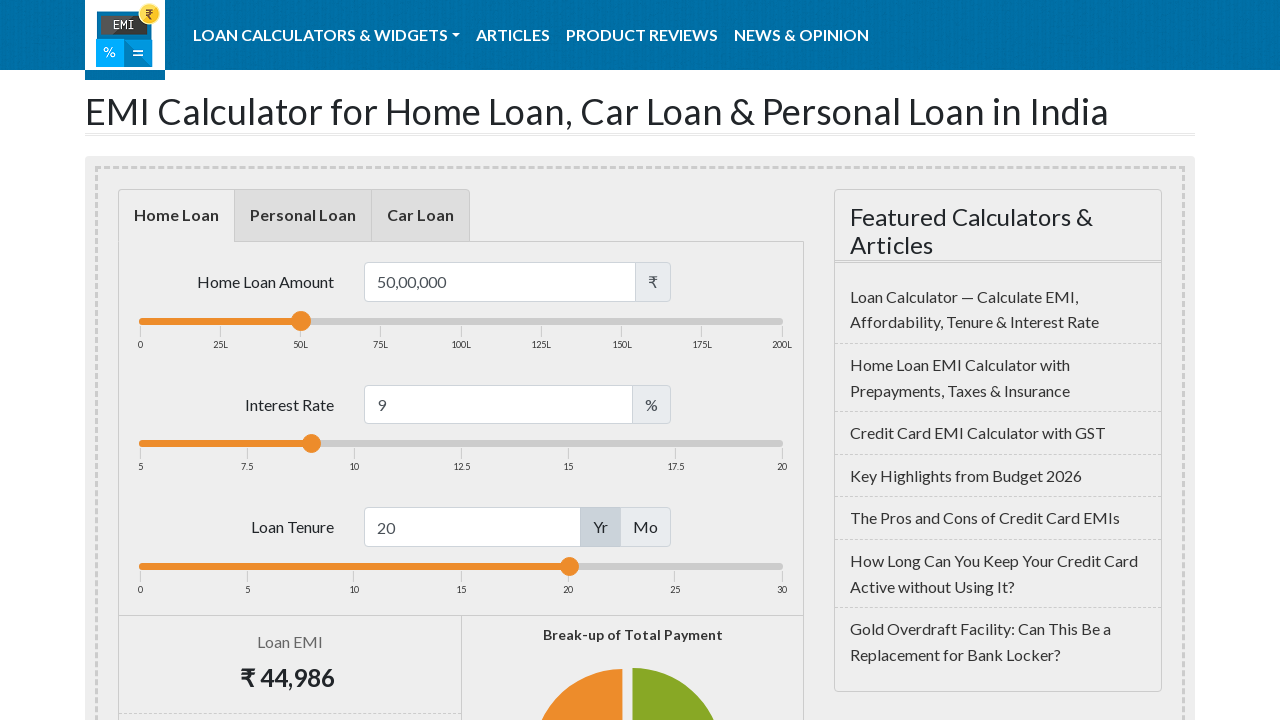

Located the loan interest slider handle
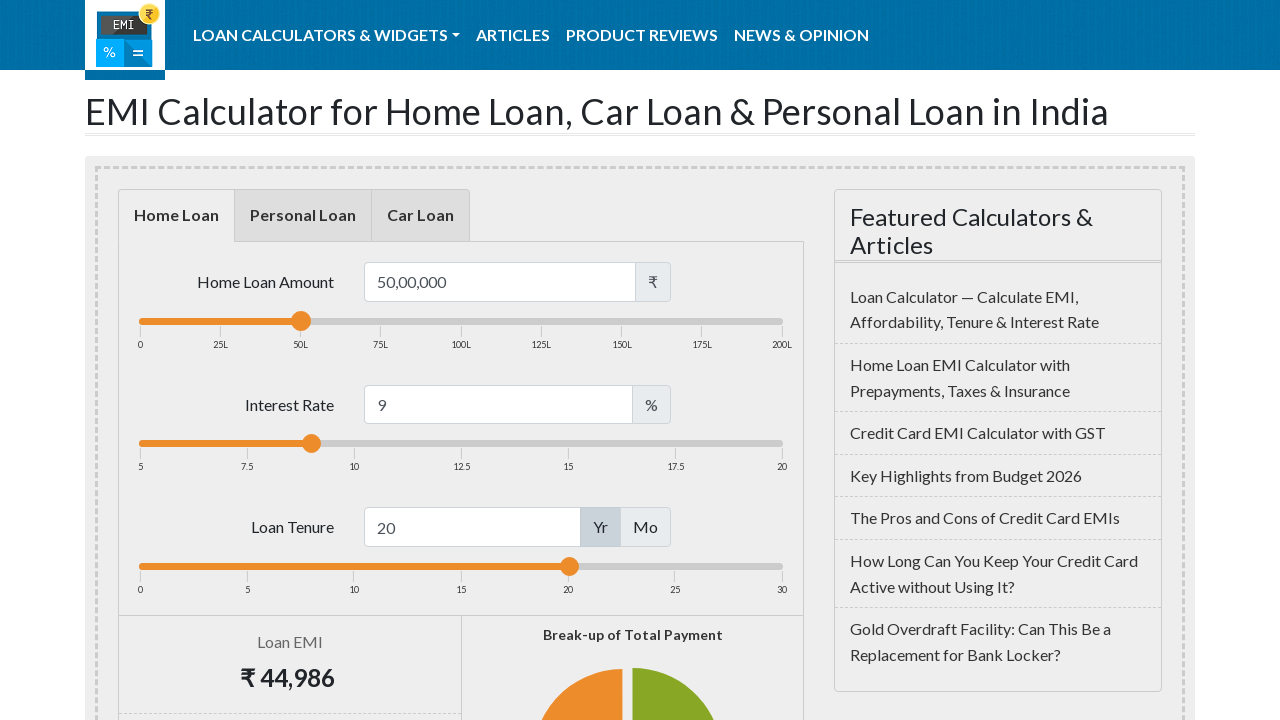

Dragged loan interest slider 150 pixels to the right to adjust interest rate at (453, 435)
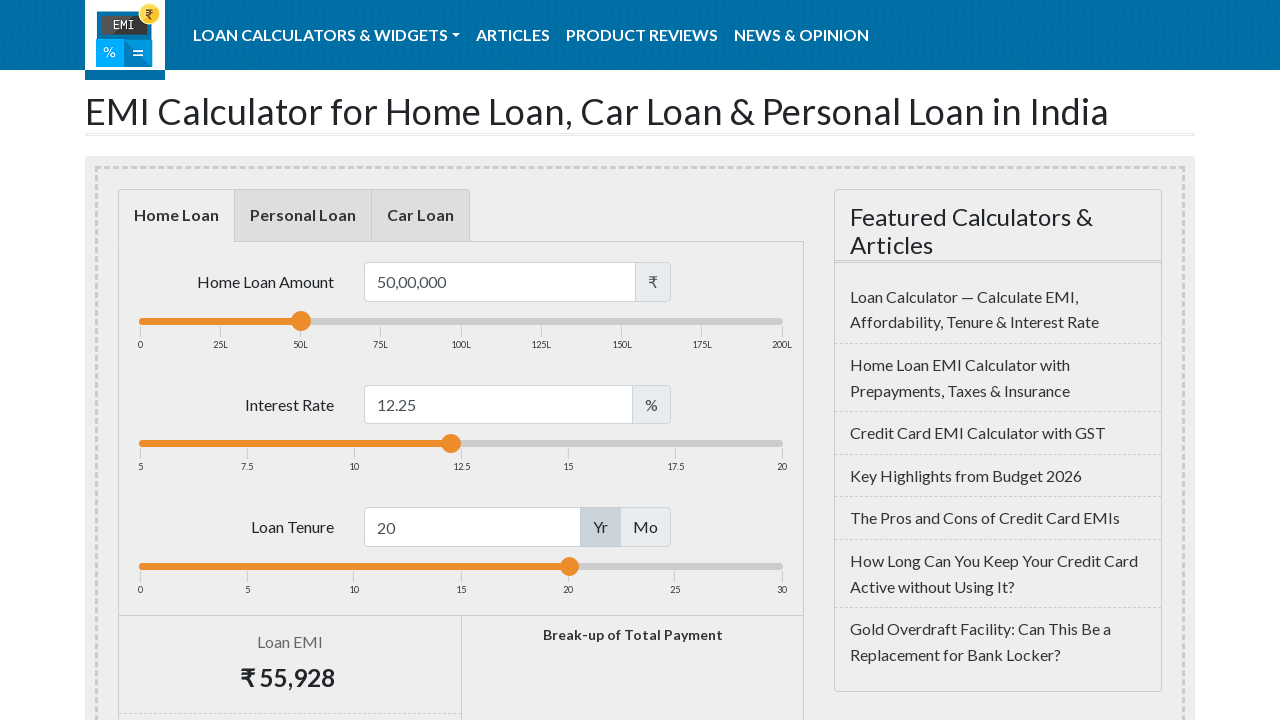

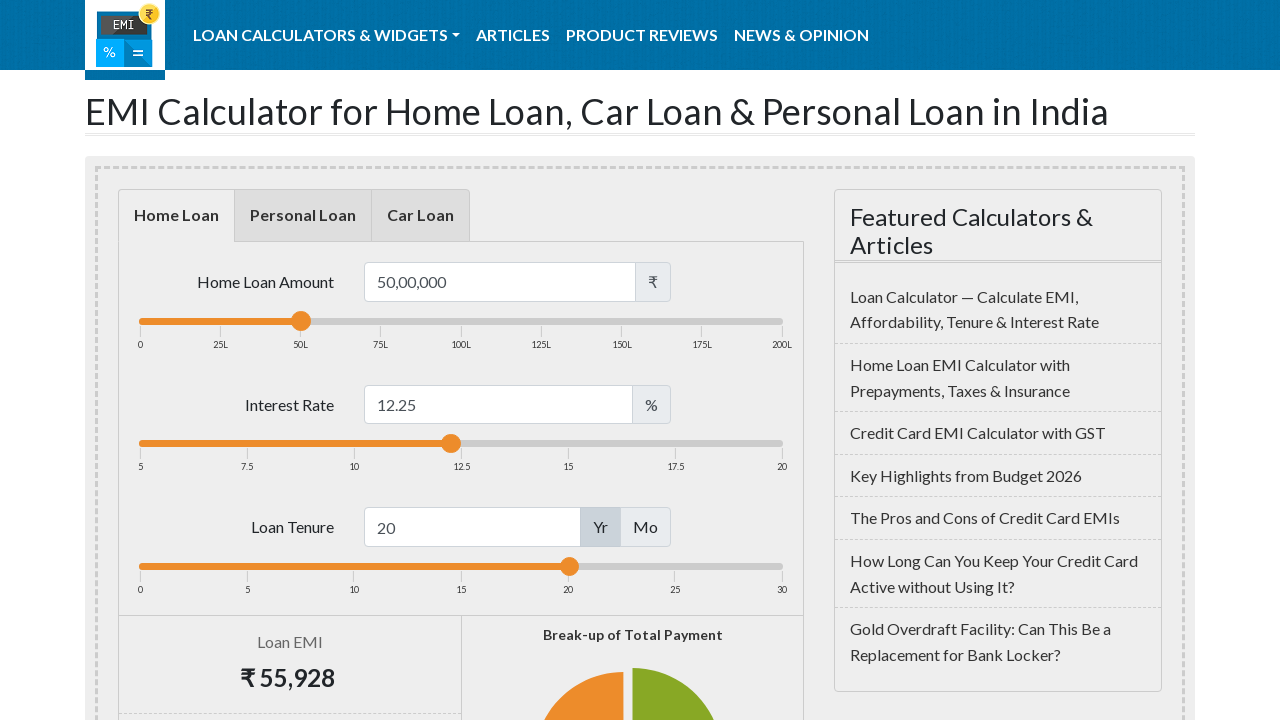